Tests jQuery bootstrap dropdown by selecting multiple countries sequentially using a helper function pattern

Starting URL: https://www.lambdatest.com/selenium-playground/jquery-dropdown-search-demo

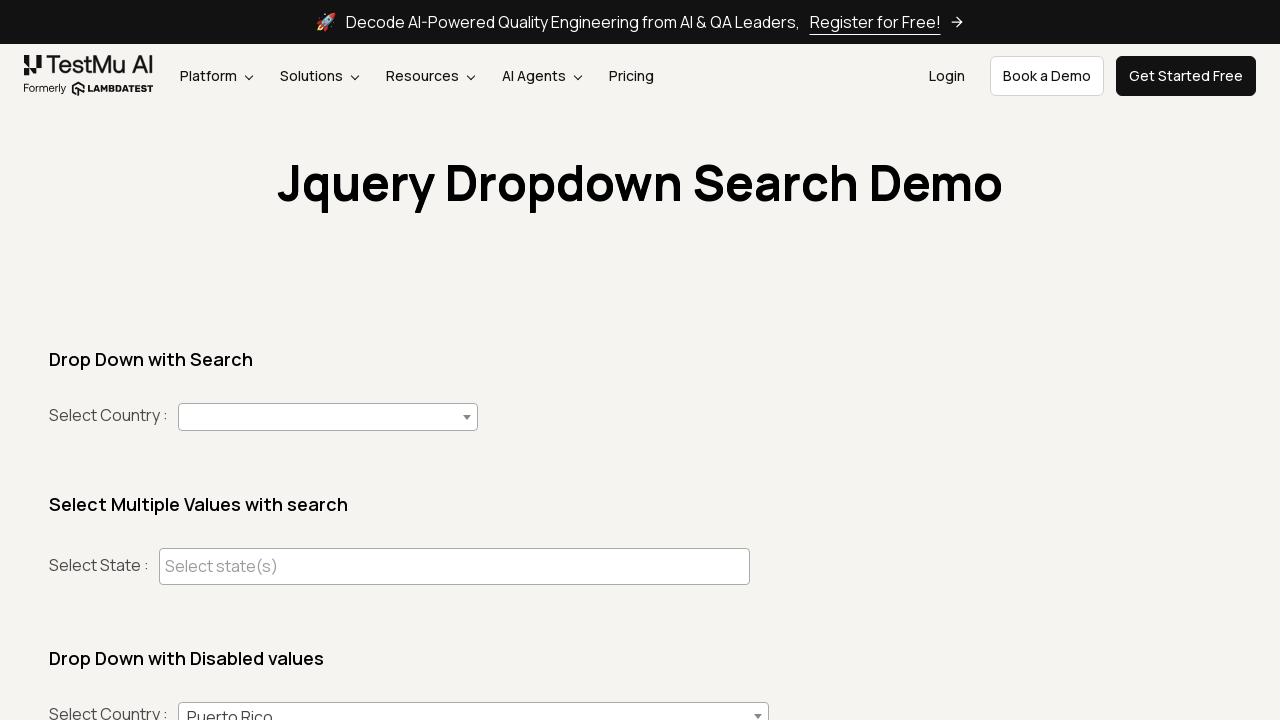

Clicked country dropdown to open selection menu at (328, 417) on #country+span
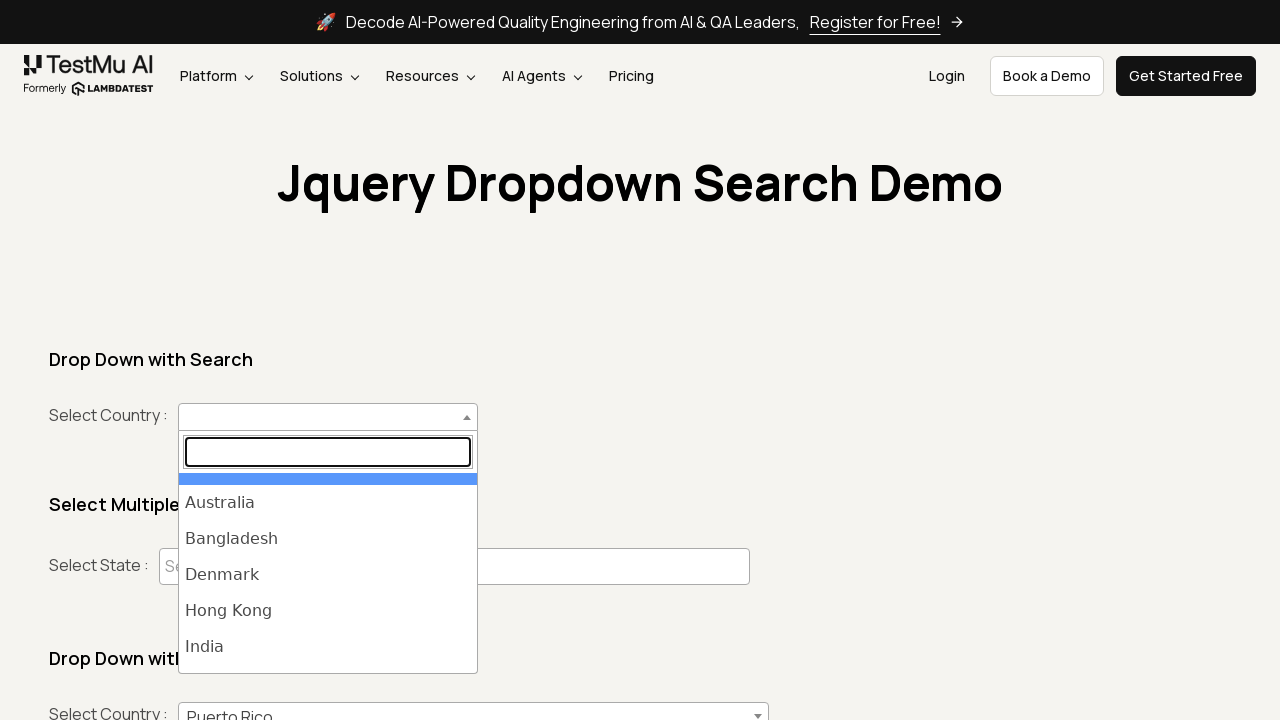

Selected Japan from dropdown at (328, 655) on ul#select2-country-results >> li >> internal:has-text="Japan"i
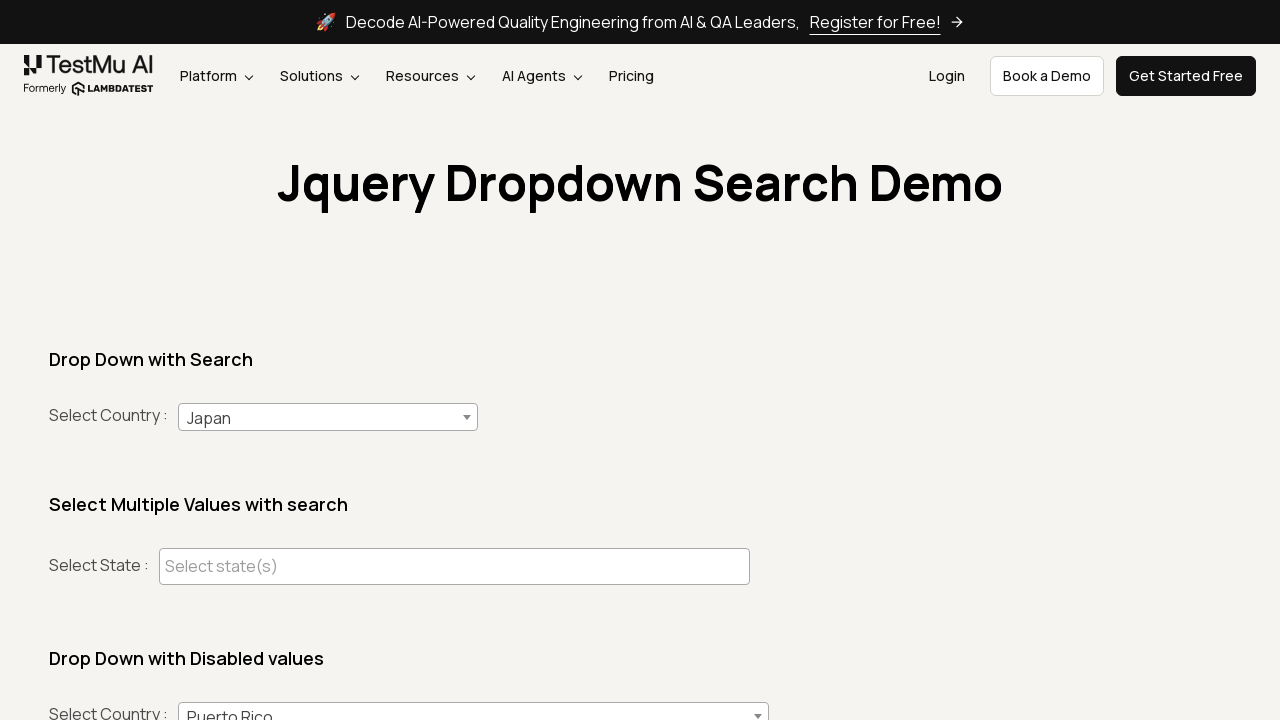

Clicked country dropdown to open selection menu again at (328, 417) on #country+span
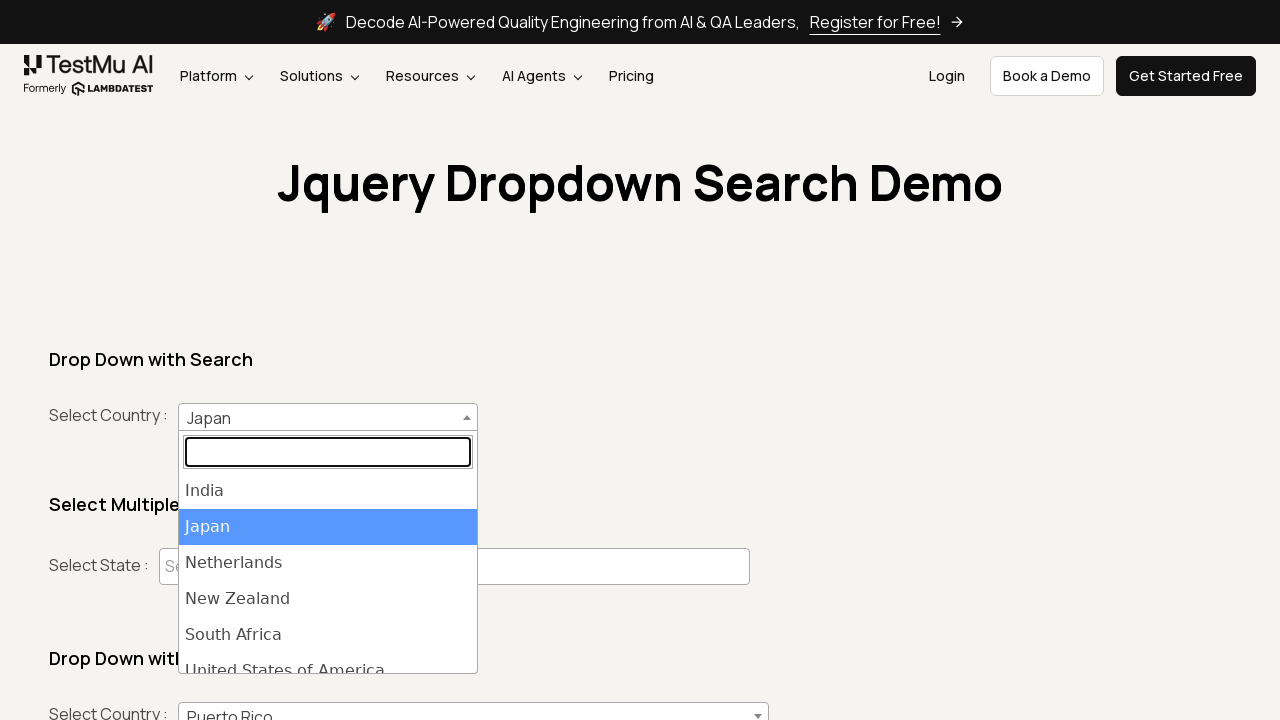

Selected Denmark from dropdown at (328, 573) on ul#select2-country-results >> li >> internal:has-text="Denmark"i
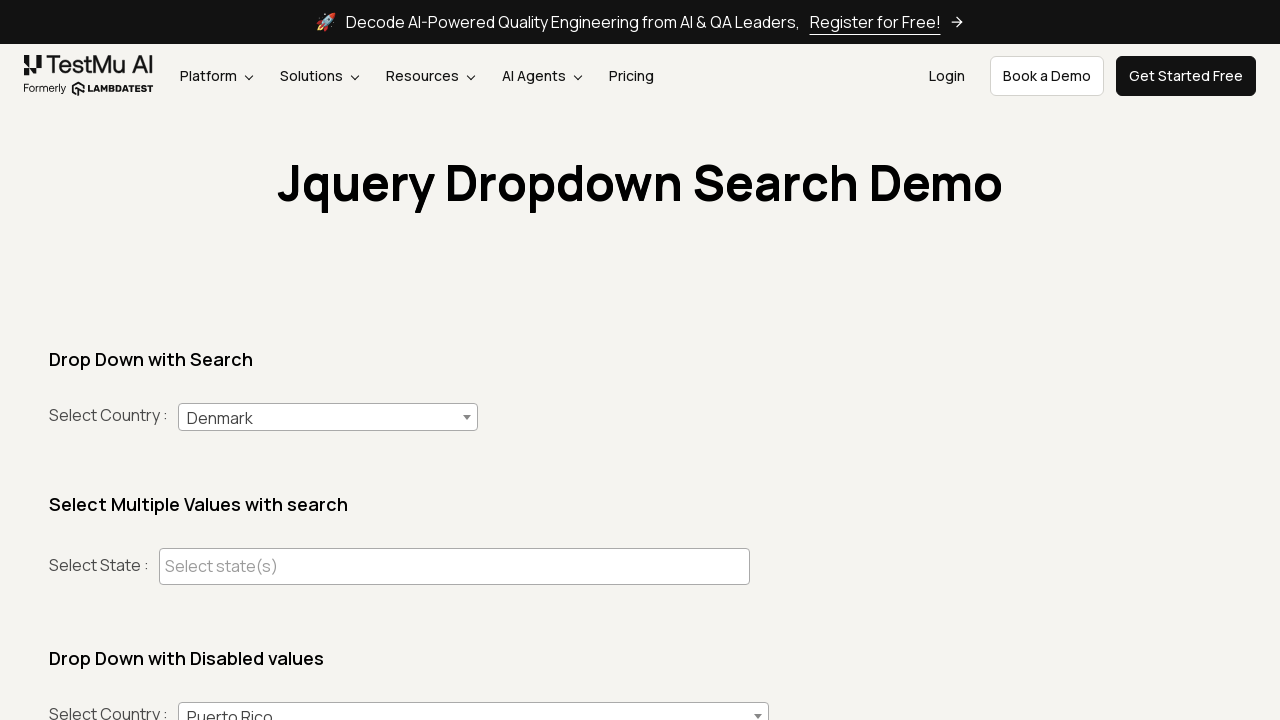

Clicked country dropdown to open selection menu again at (328, 417) on #country+span
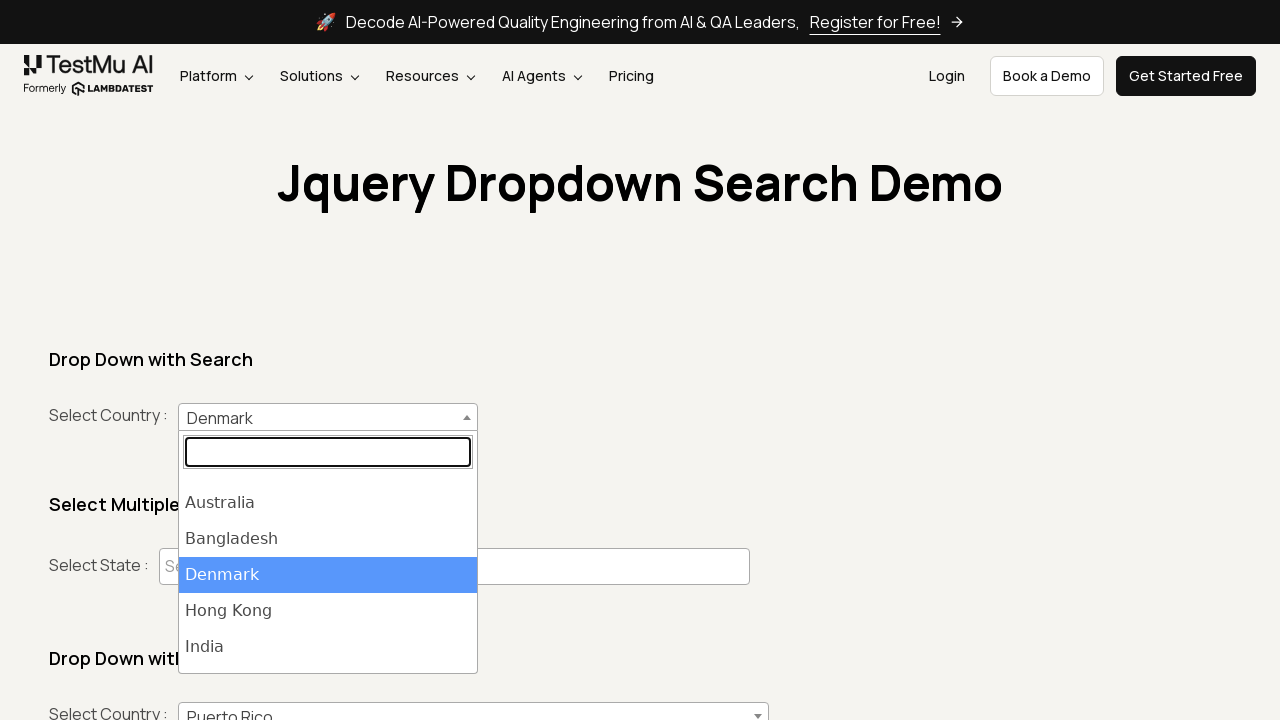

Selected Netherlands from dropdown at (328, 573) on ul#select2-country-results >> li >> internal:has-text="Netherlands"i
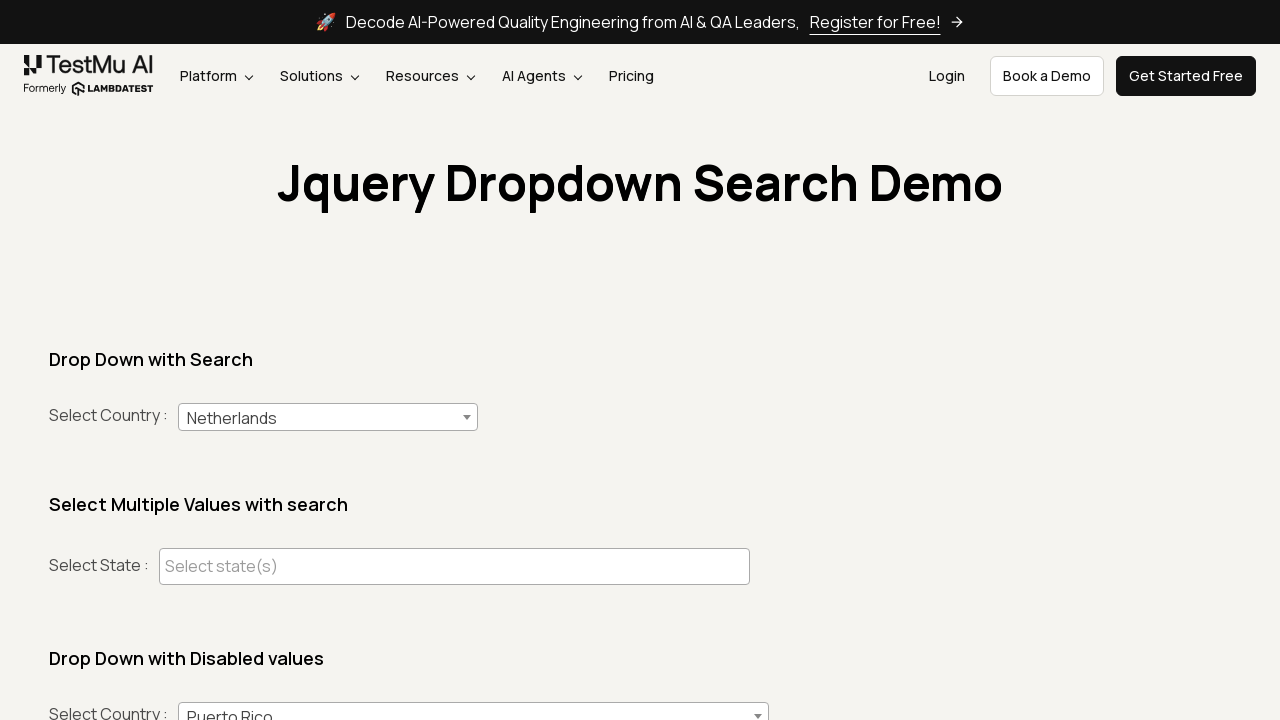

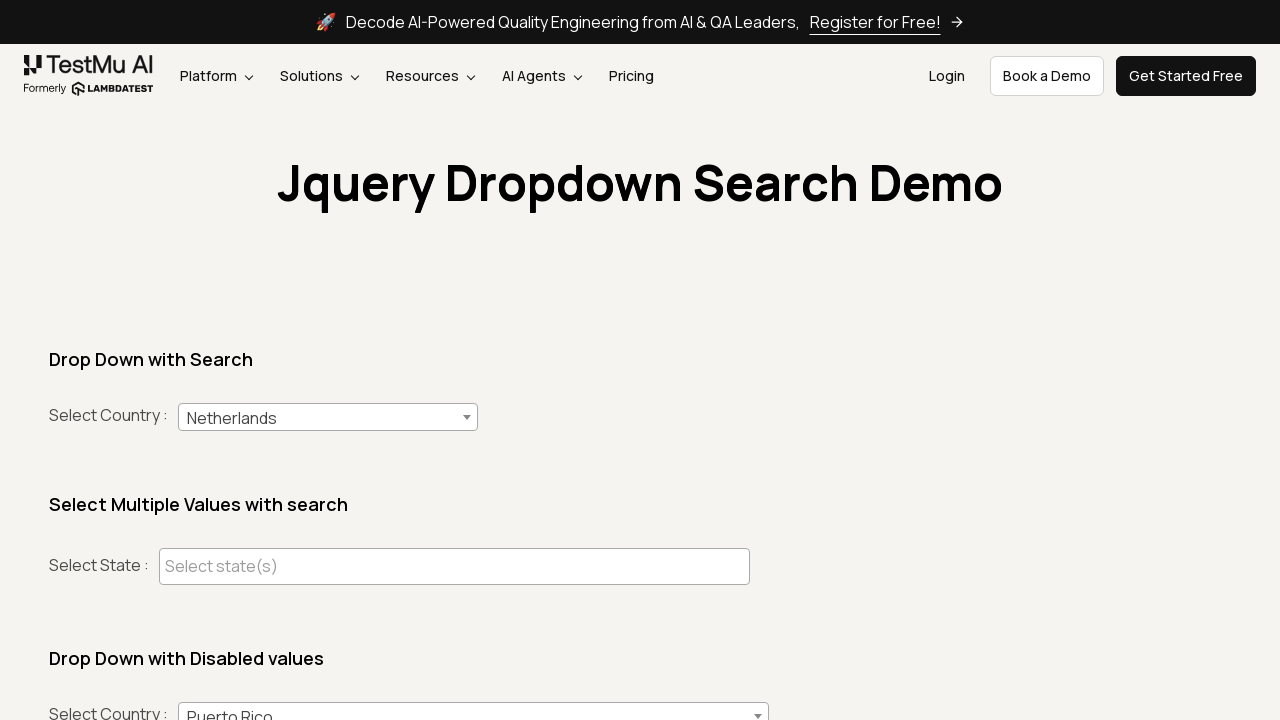